Navigates to WebdriverIO homepage and checks if the Get Started button is clickable

Starting URL: https://webdriver.io

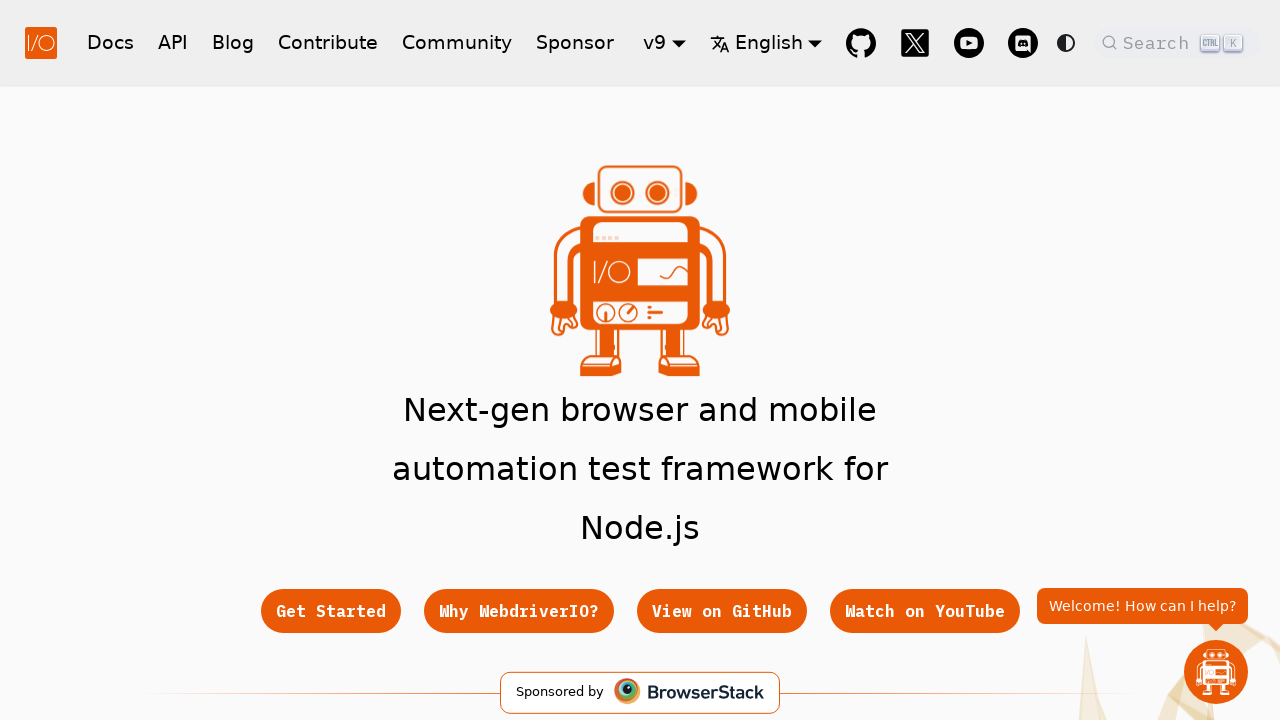

Navigated to WebdriverIO homepage
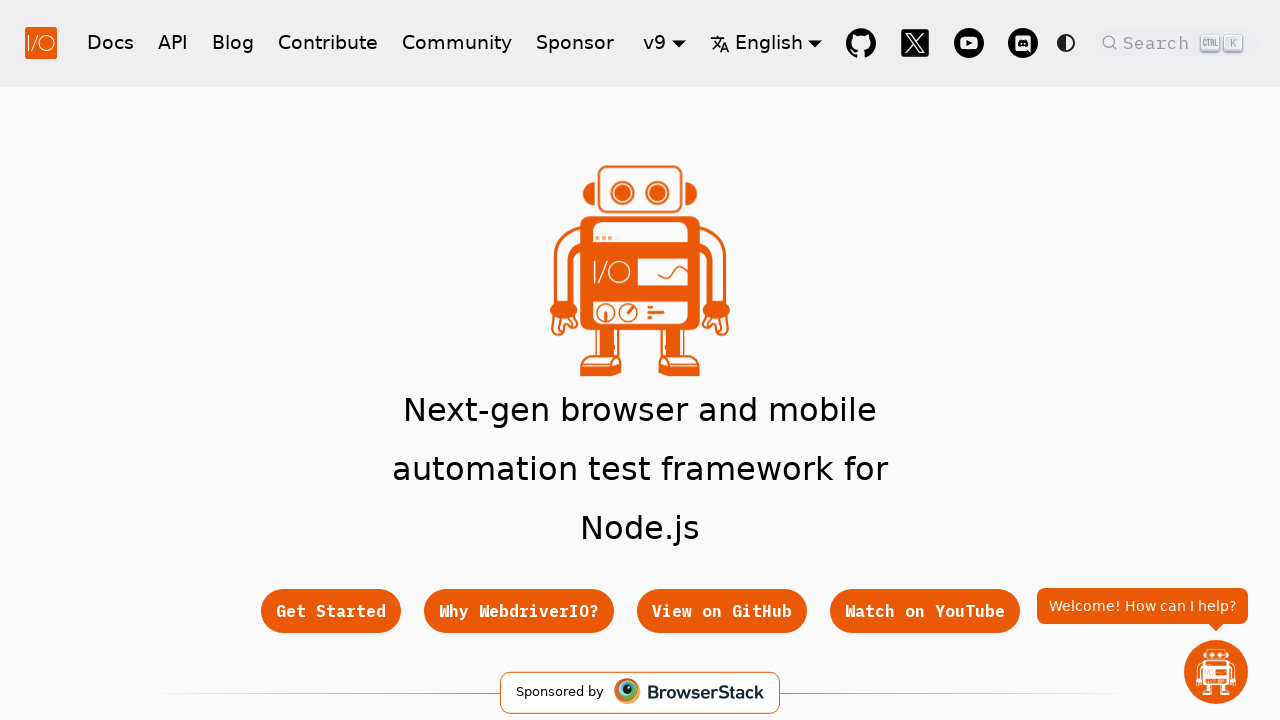

Get Started button became visible
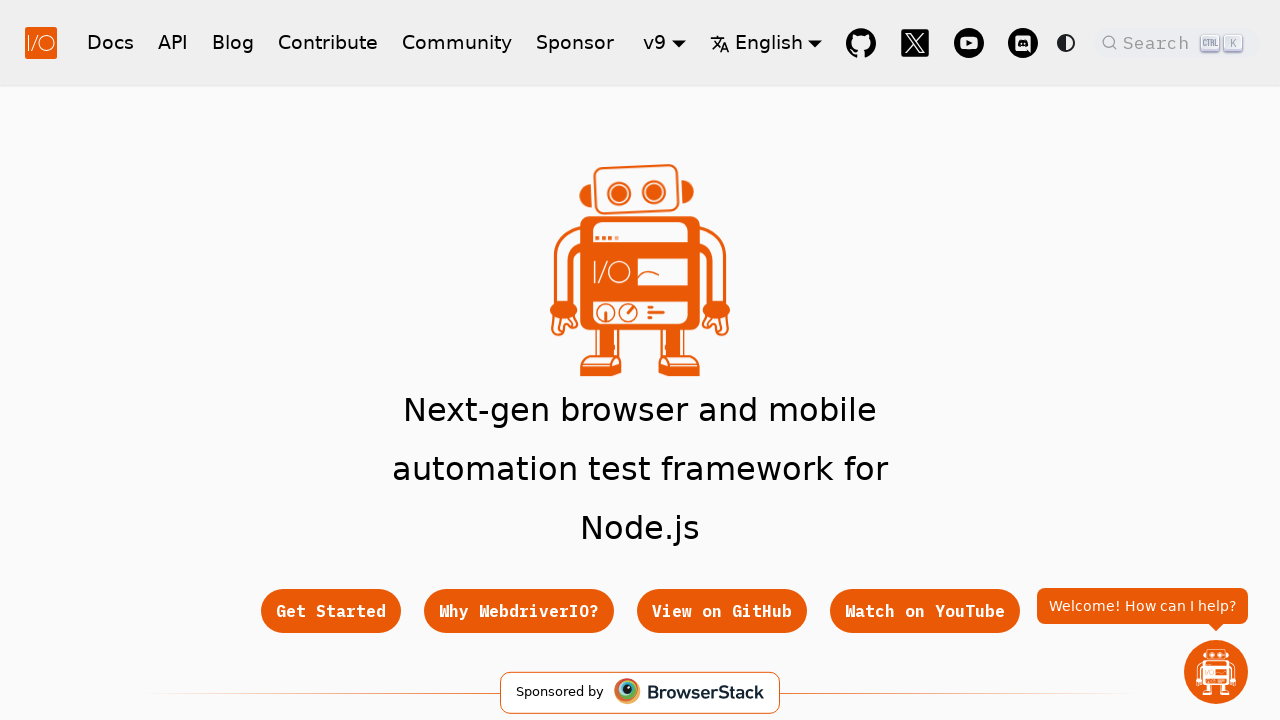

Verified Get Started button is clickable
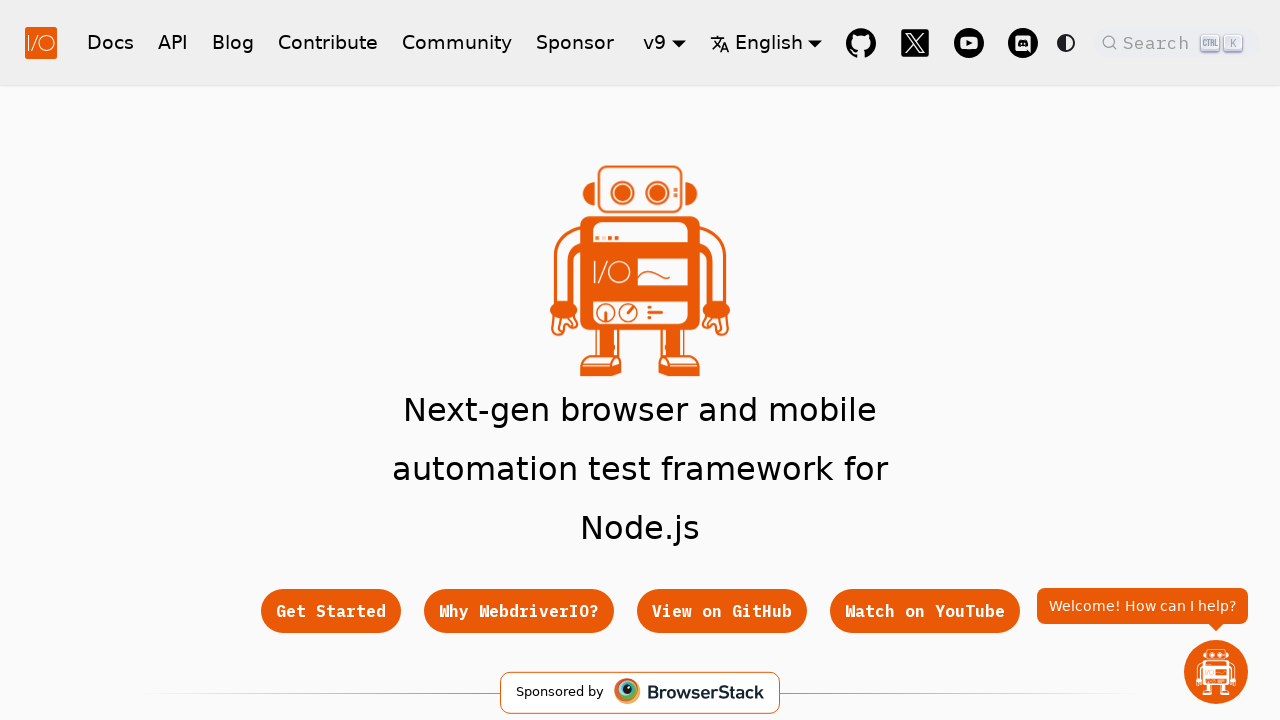

Assertion passed: Get Started button is clickable
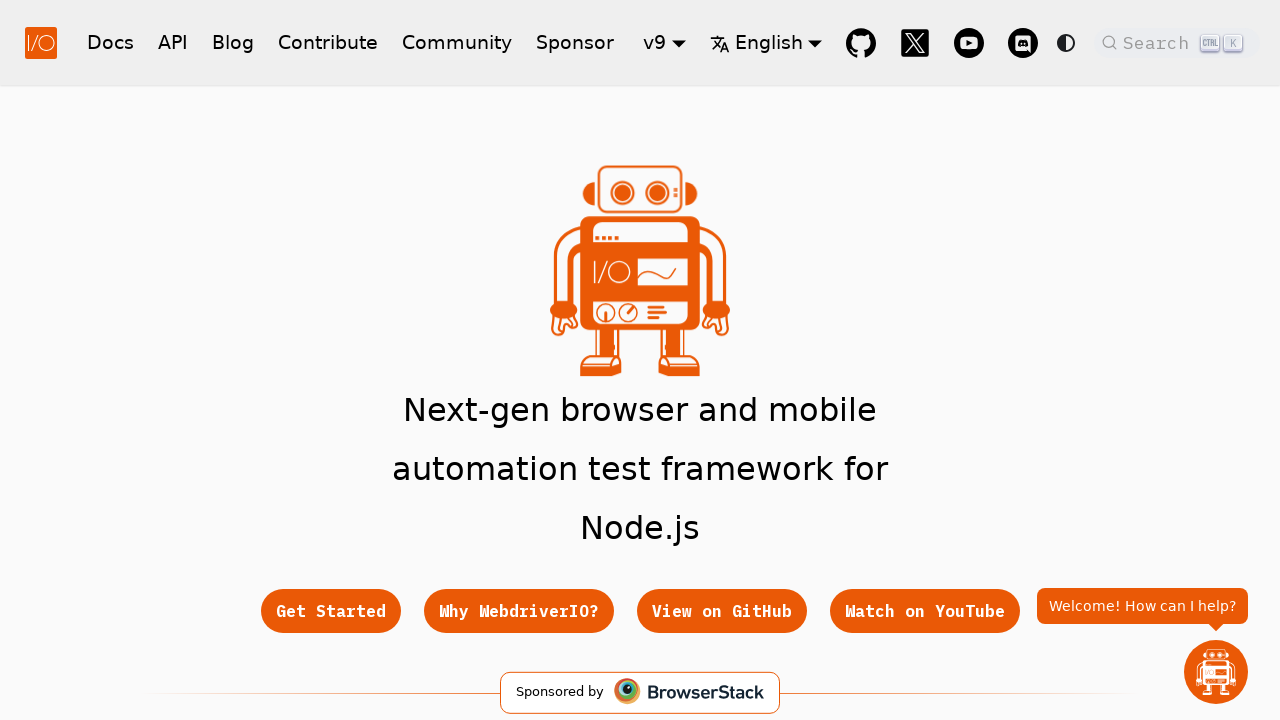

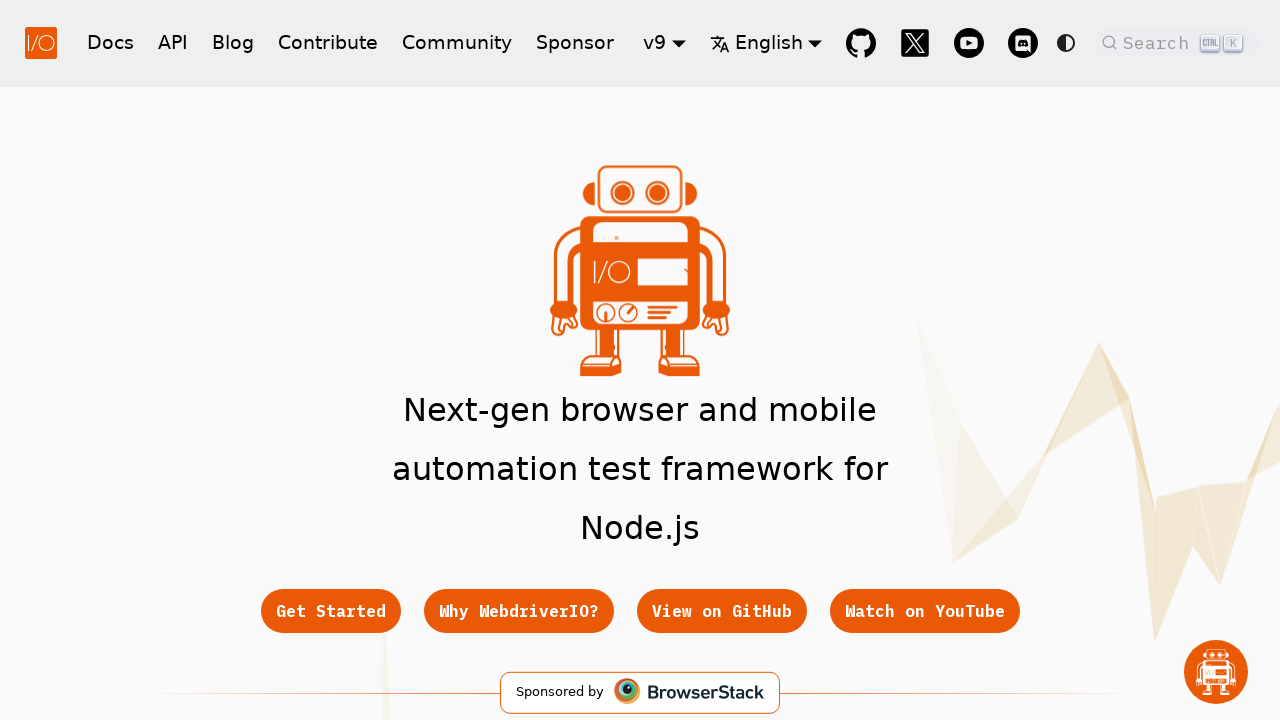